Tests right-click (context click) functionality on an image element on a demo page

Starting URL: https://deluxe-menu.com/popup-mode-sample.html

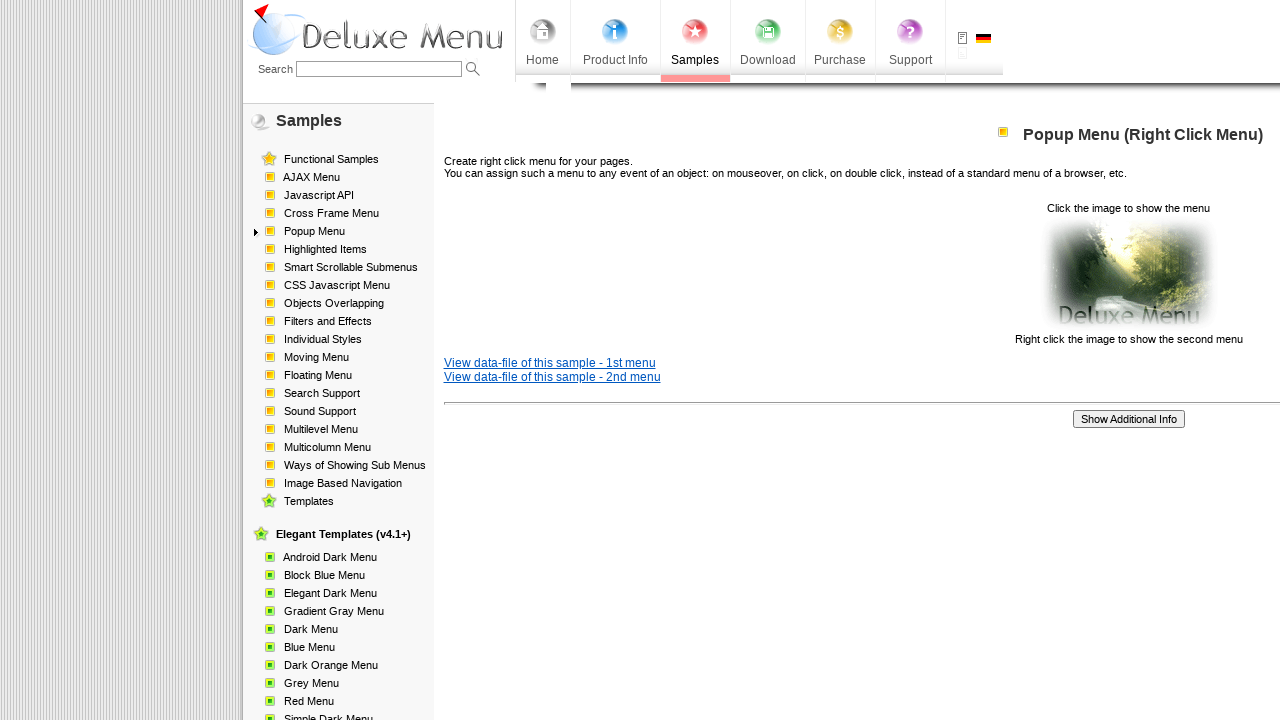

Image element became visible
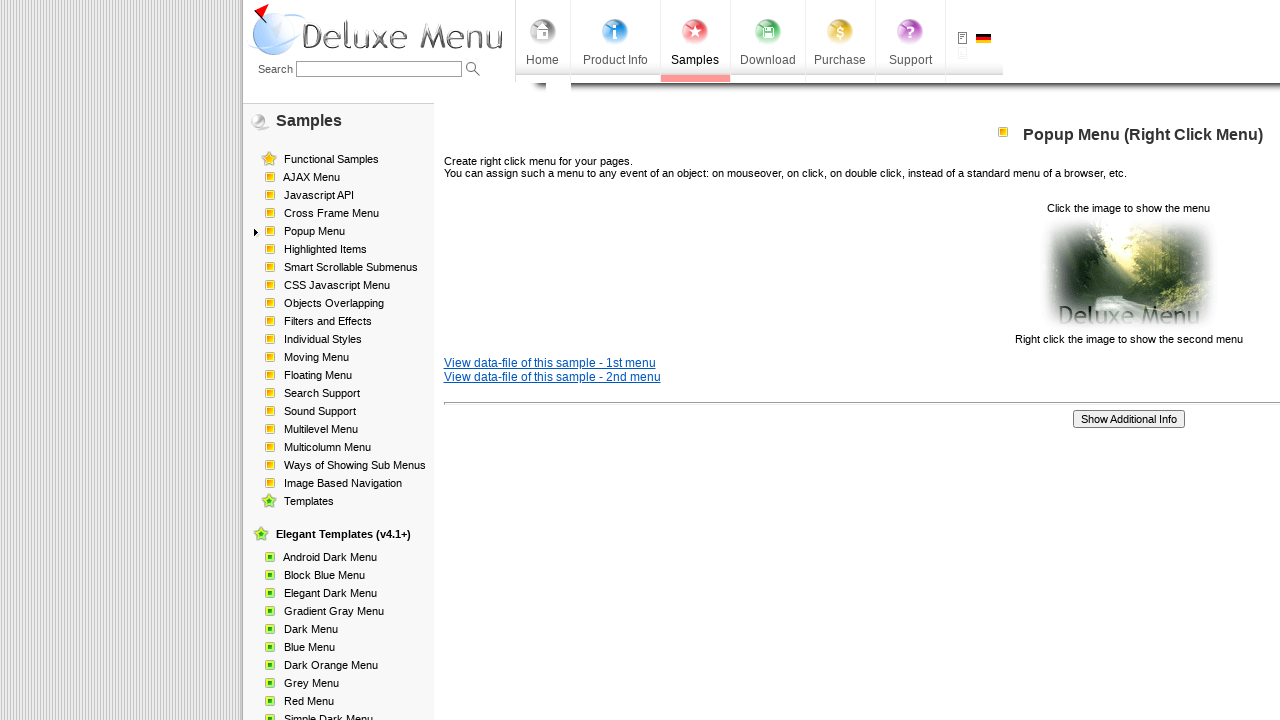

Right-clicked on image element to open context menu at (1128, 274) on xpath=/html/body/div/table/tbody/tr/td[2]/div[2]/table[1]/tbody/tr/td[3]/p[2]/im
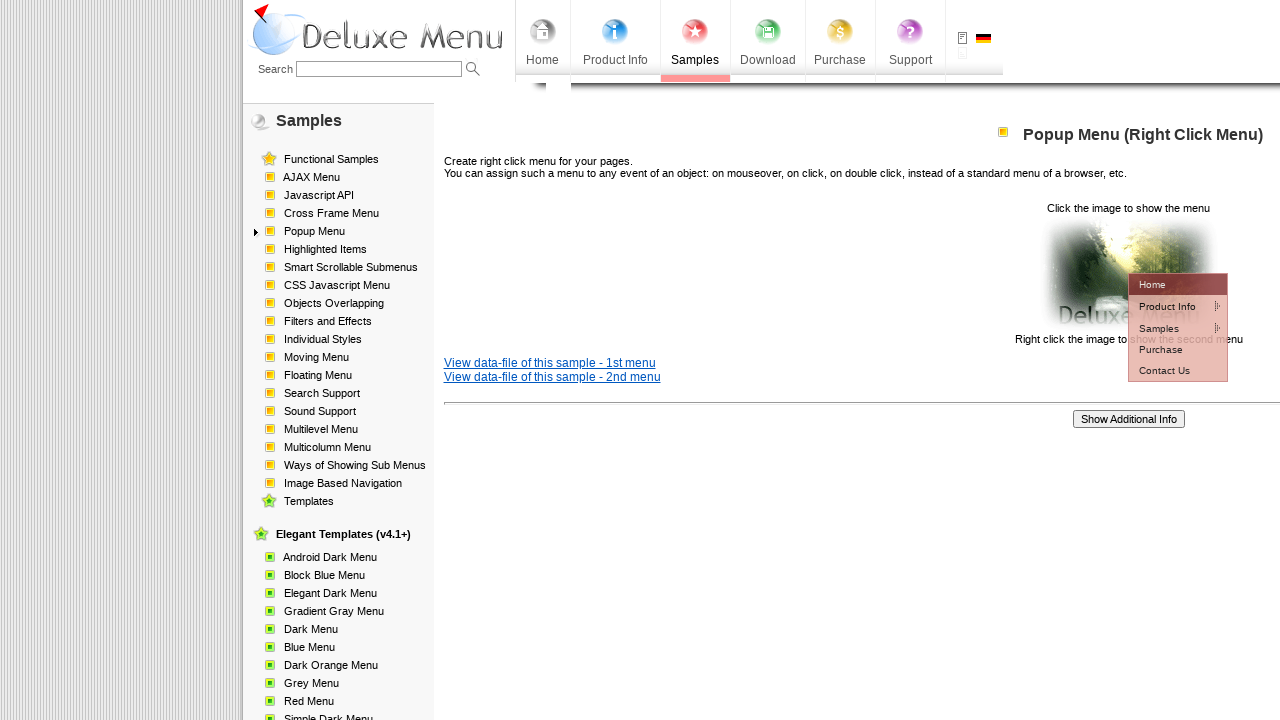

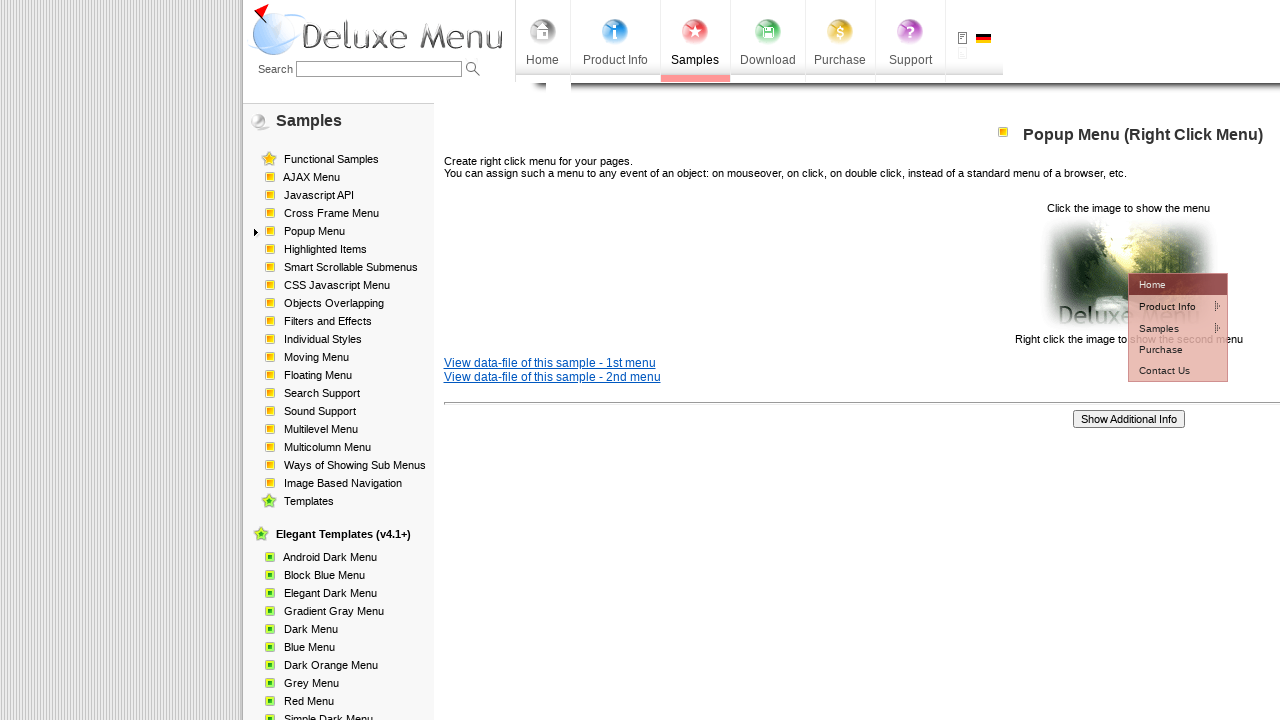